Tests dropdown menu functionality by clicking a dropdown button, waiting for the Facebook option to become visible, and then clicking it.

Starting URL: http://omayo.blogspot.com/

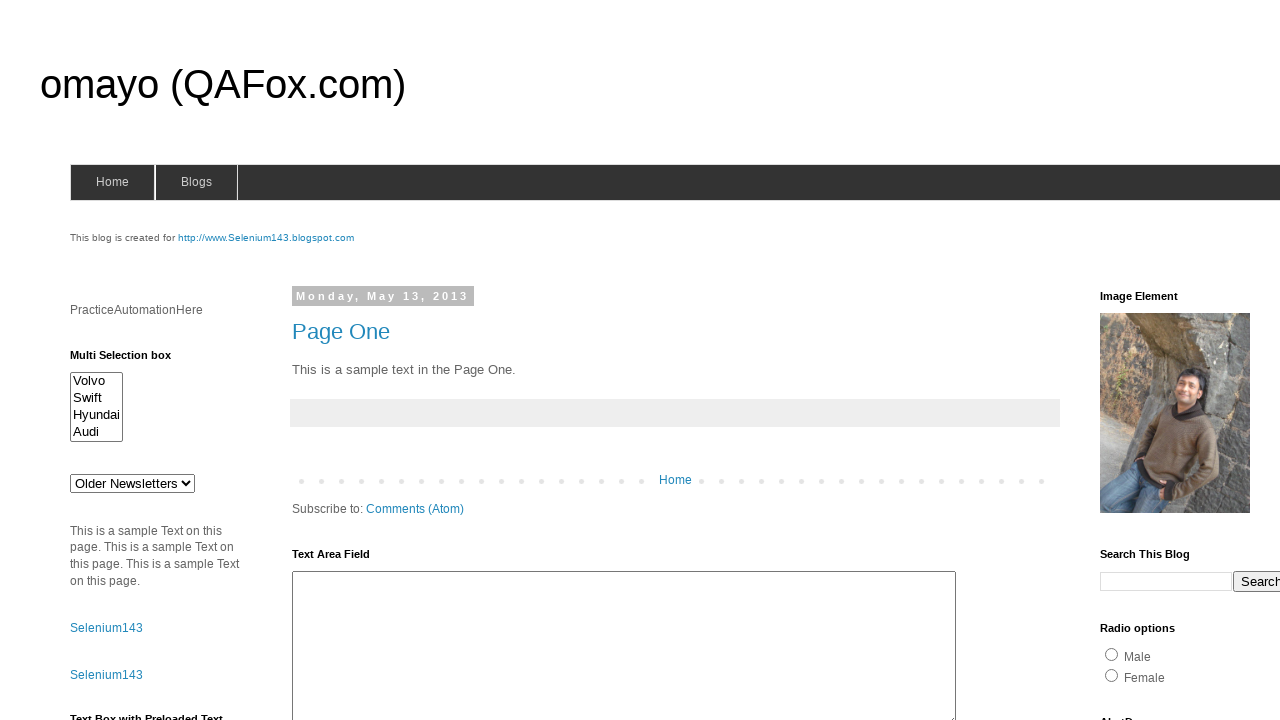

Clicked dropdown button to reveal menu options at (1227, 360) on .dropbtn
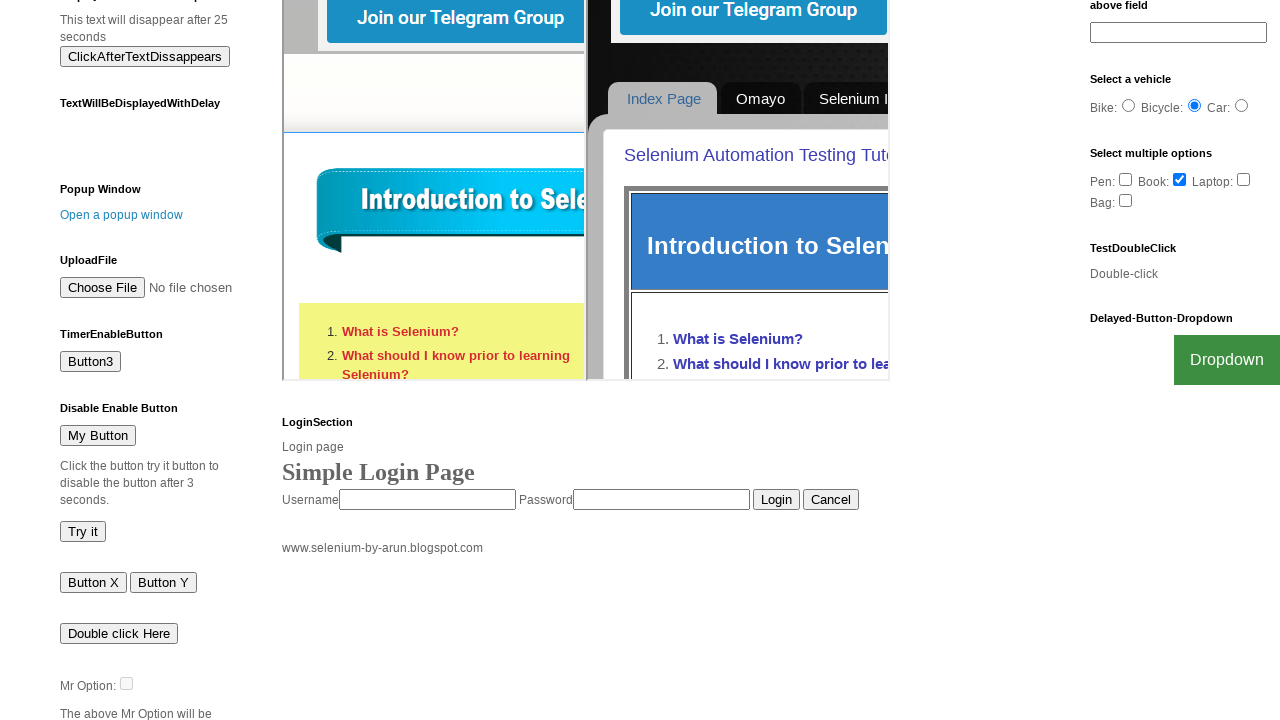

Facebook option became visible in dropdown menu
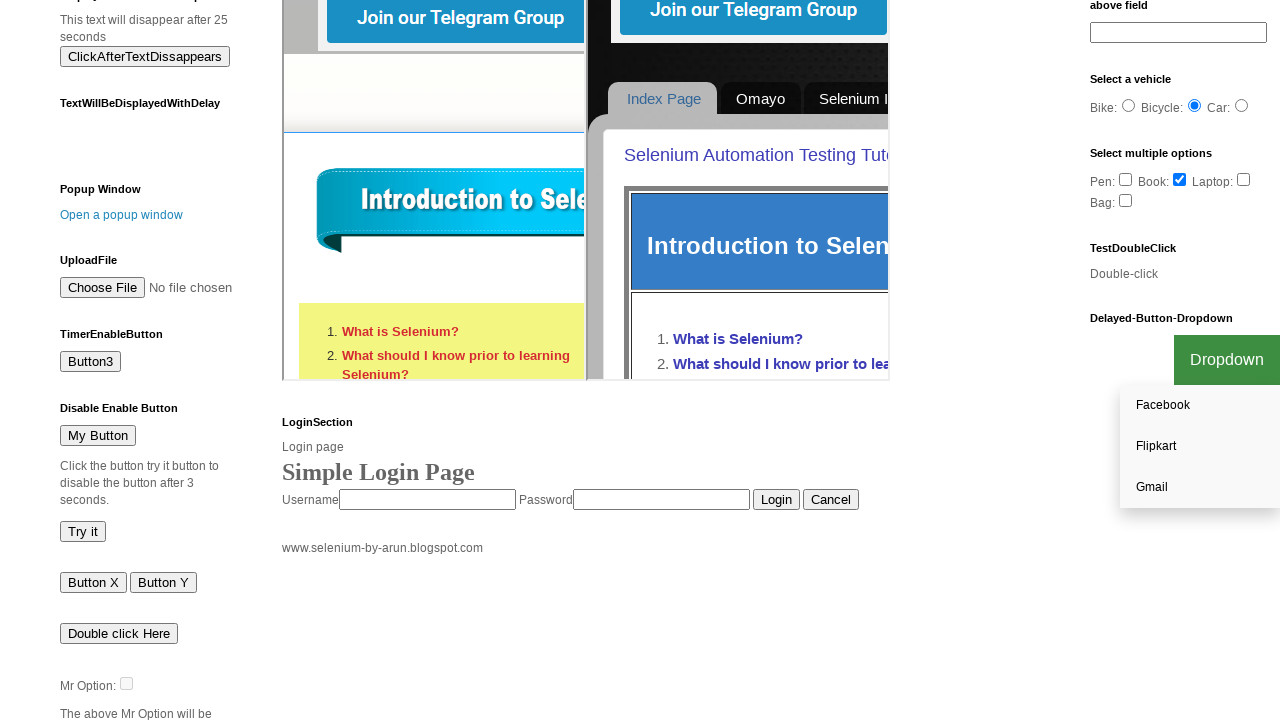

Clicked Facebook option from dropdown menu at (1200, 406) on text=Facebook
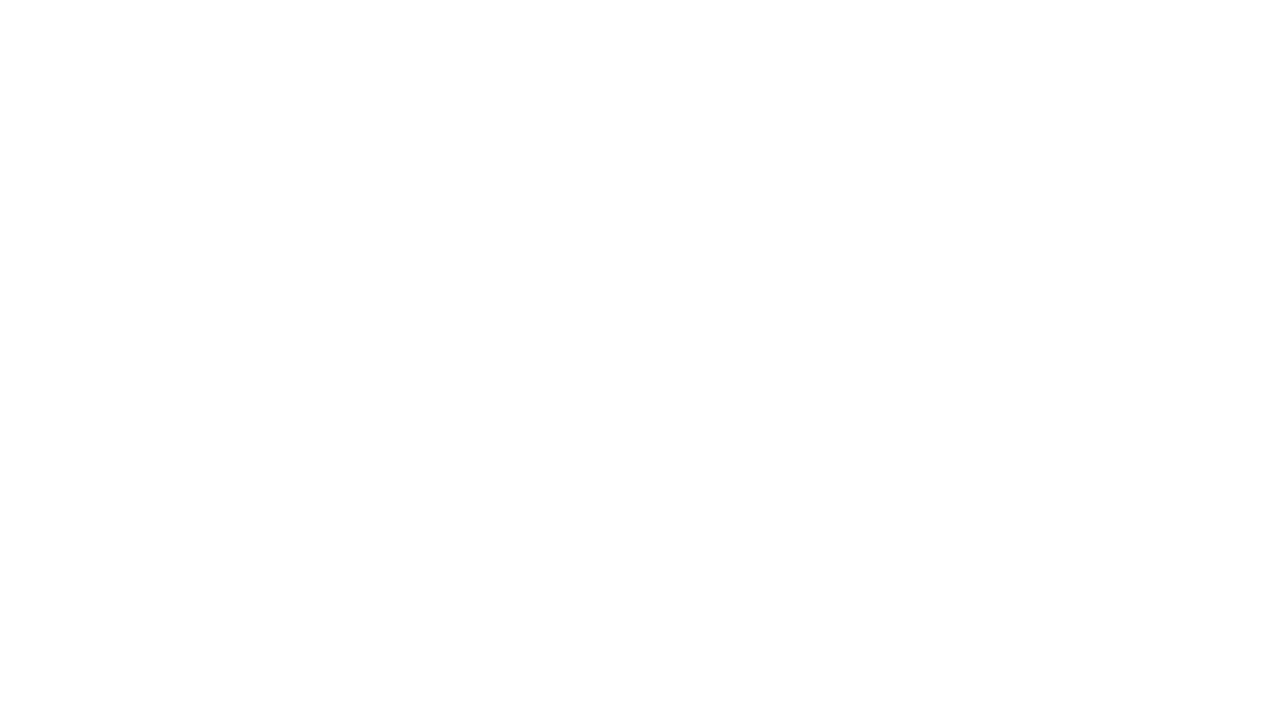

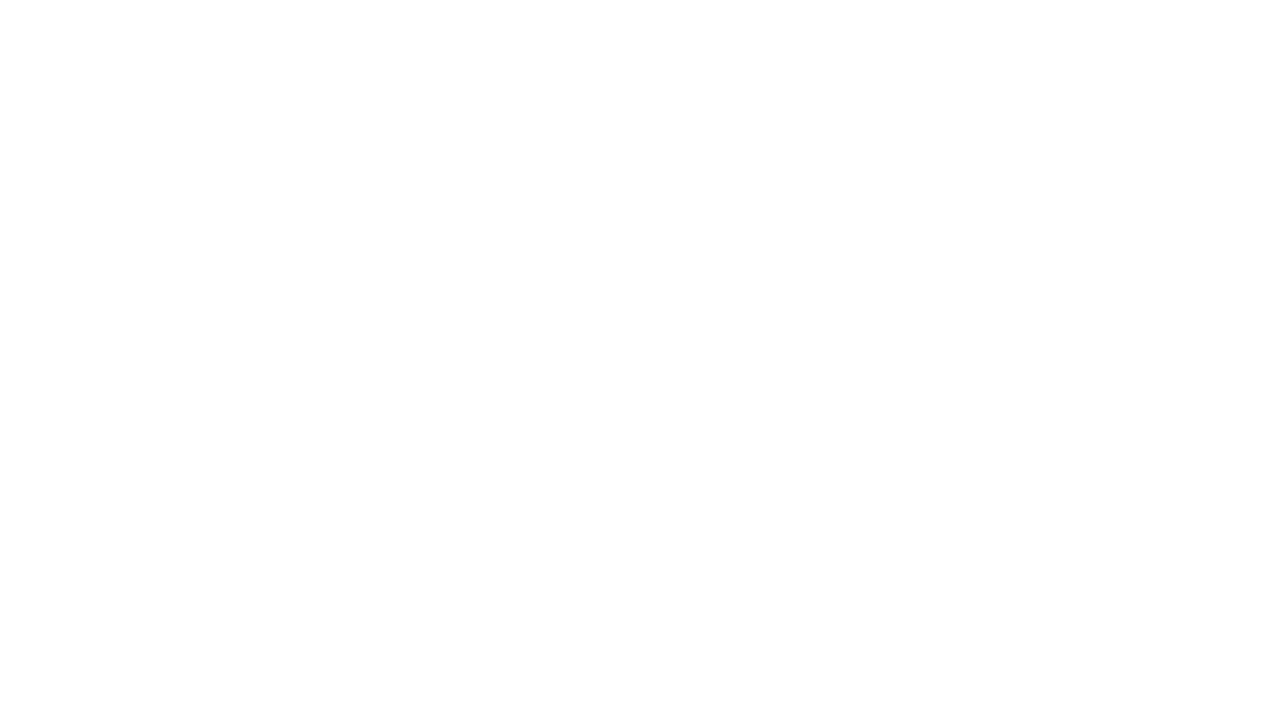